Tests table interaction by reading table data and clicking on a column header to sort the table

Starting URL: https://training-support.net/webelements/tables

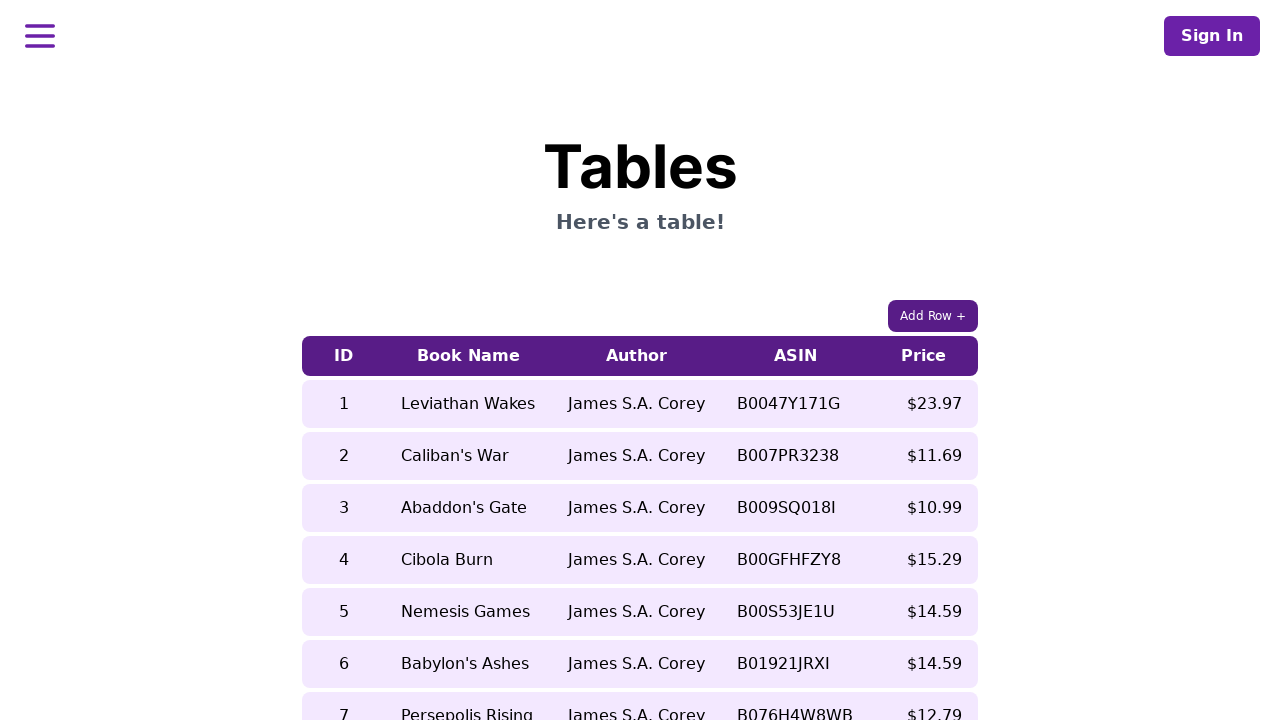

Waited for table body rows to load
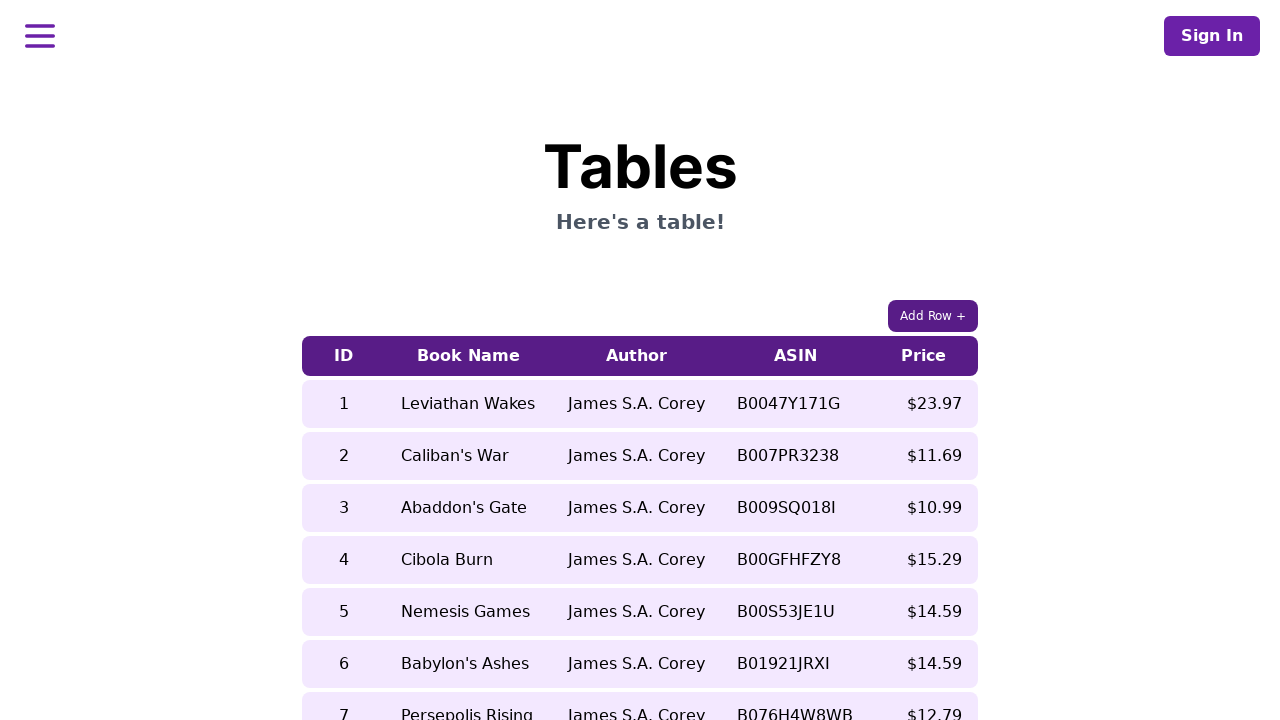

Retrieved all table body rows
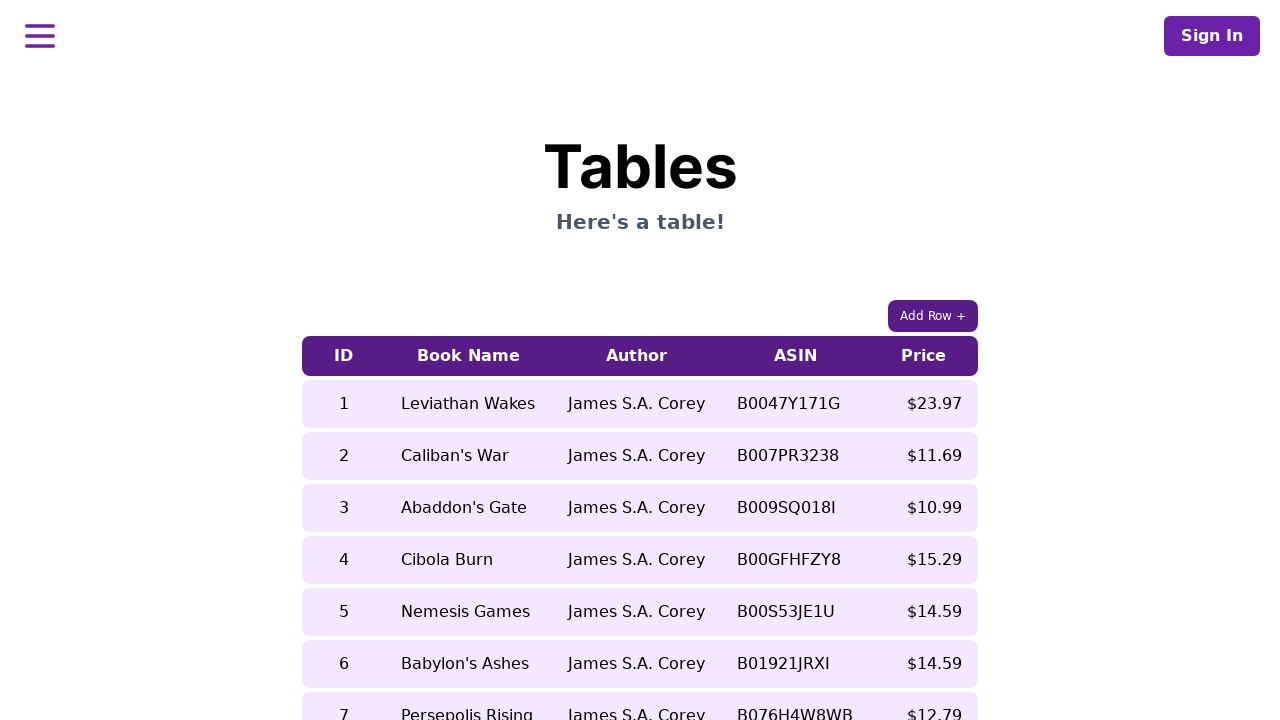

Retrieved all columns from first table row
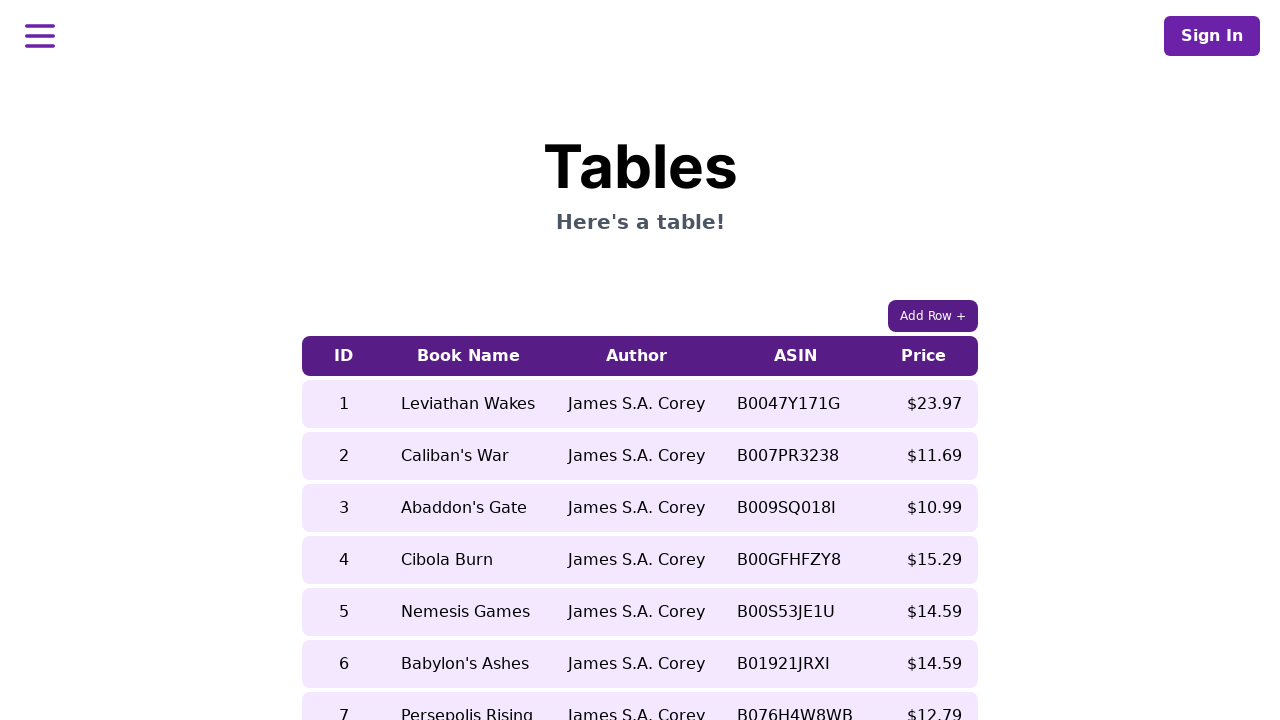

Read book name from fifth row, second column before sorting: 'Nemesis Games'
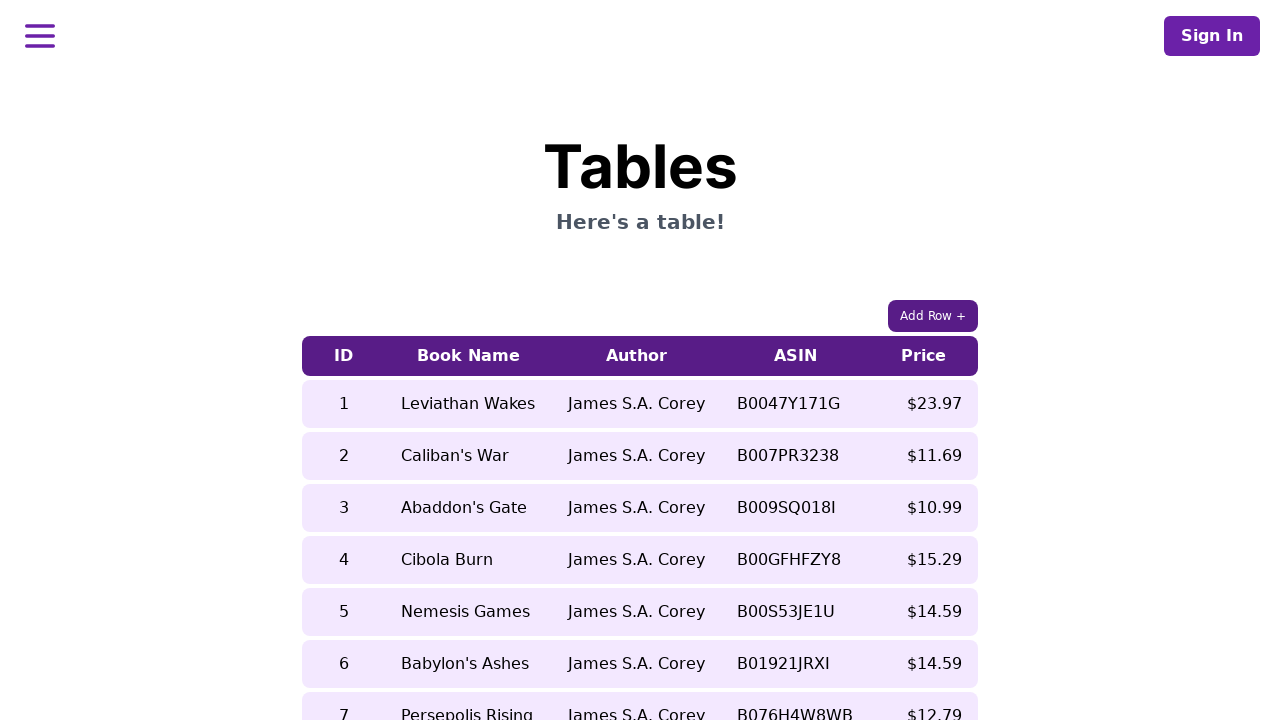

Clicked on fifth column header to sort table at (924, 356) on xpath=//table/thead/tr/th[5]
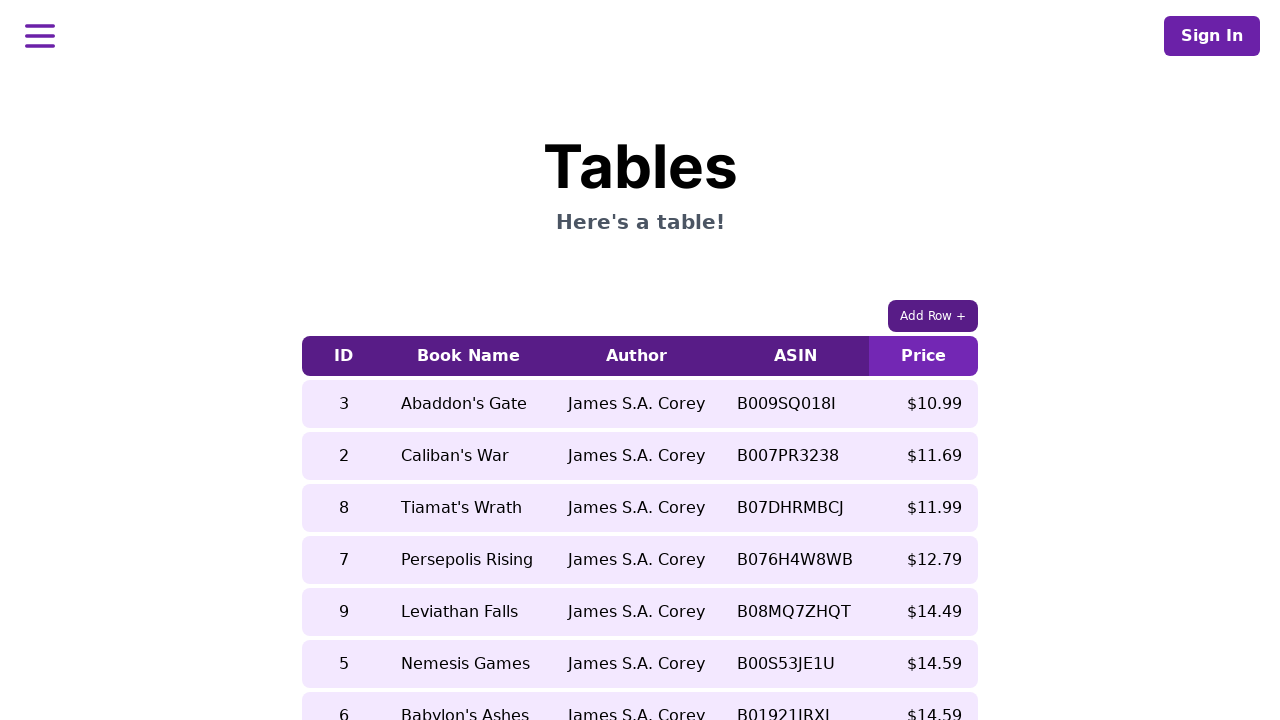

Read book name from fifth row, second column after sorting: 'Leviathan Falls'
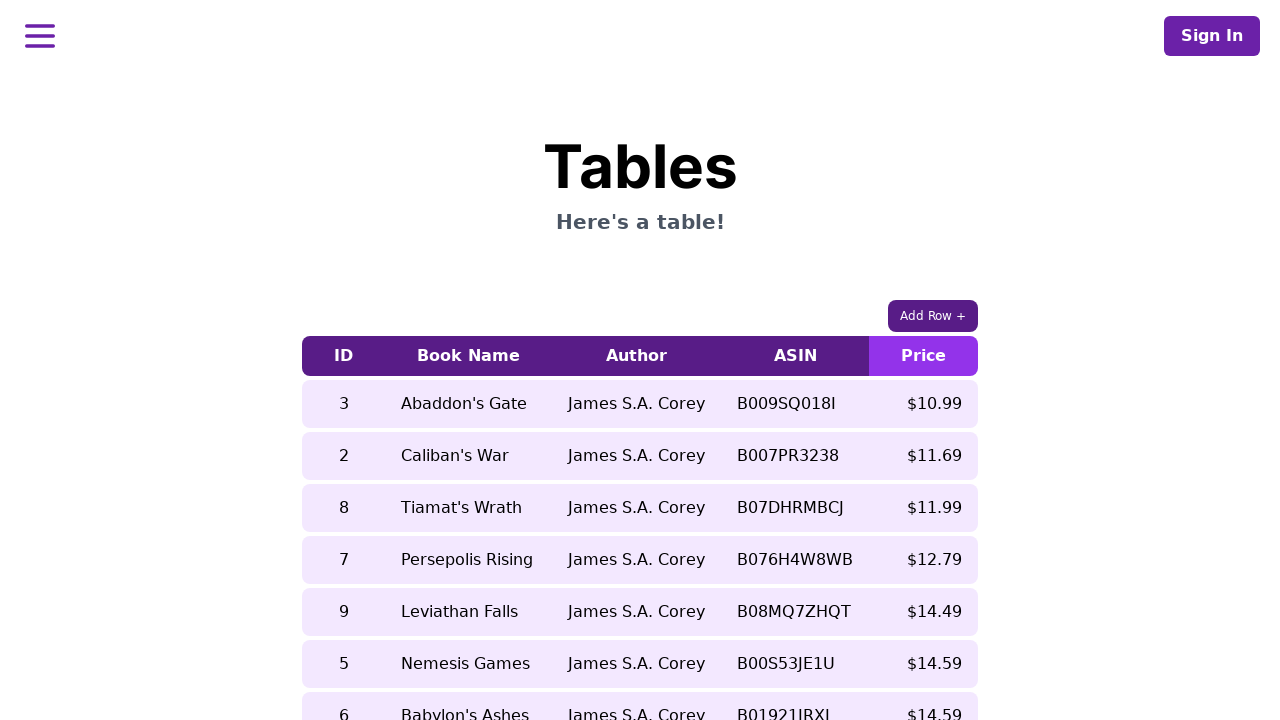

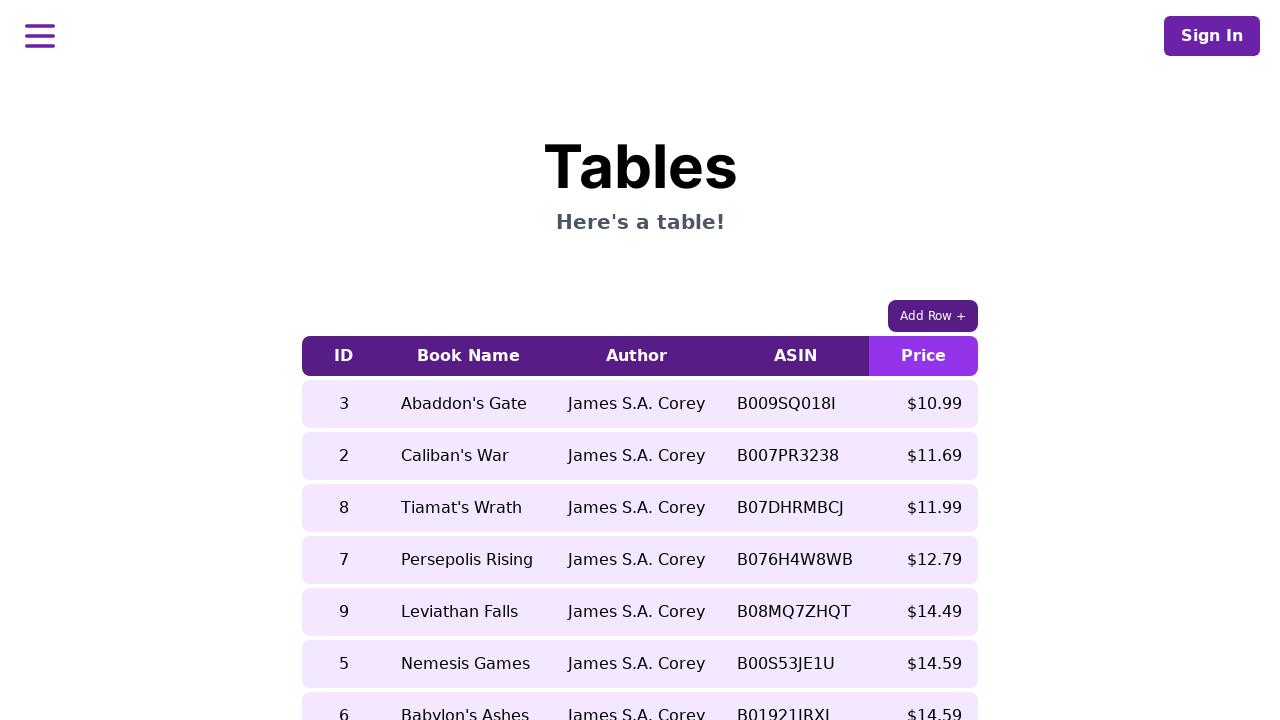